Verifies that the page source contains "youtube"

Starting URL: https://www.youtube.com/

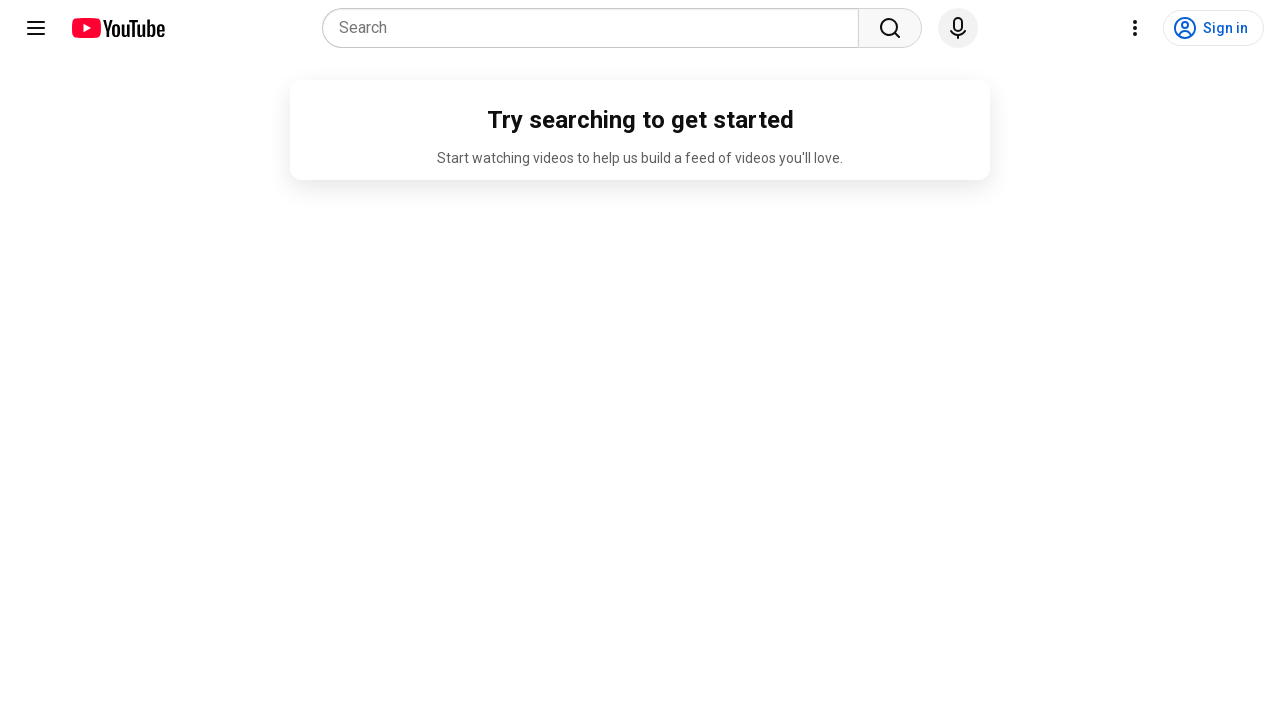

Navigated to https://www.youtube.com/
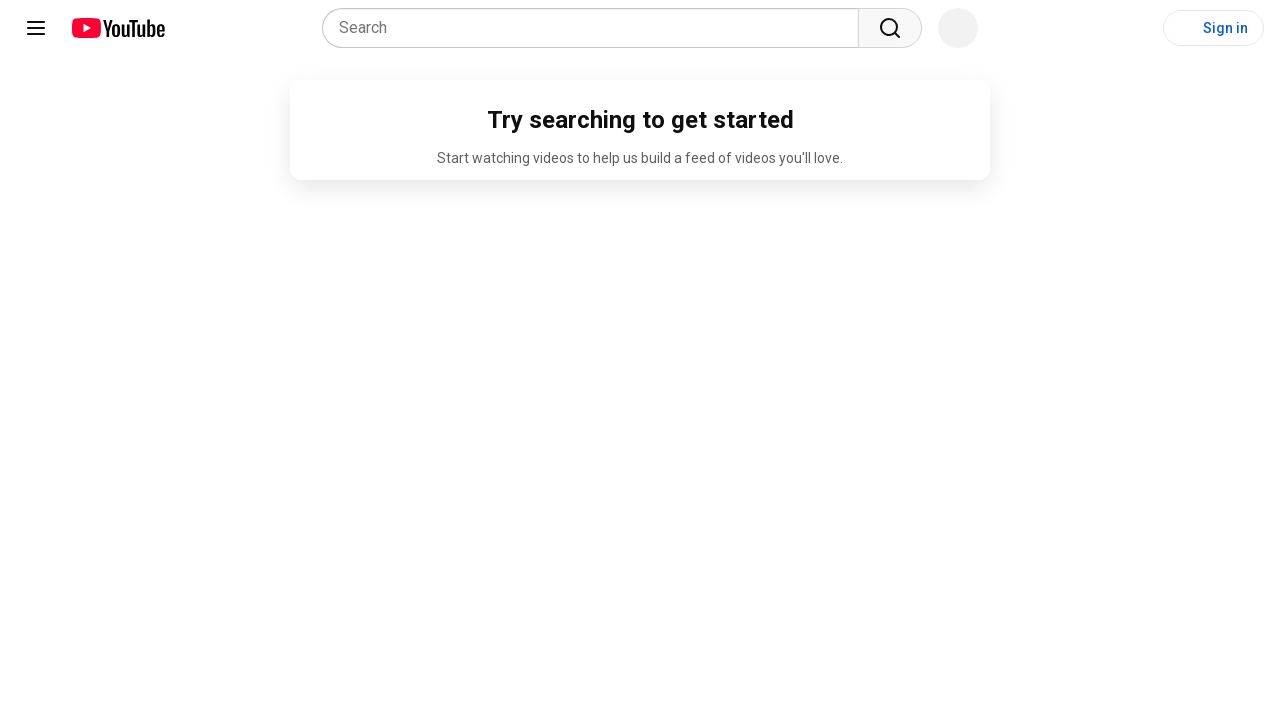

Verified that page source contains 'youtube'
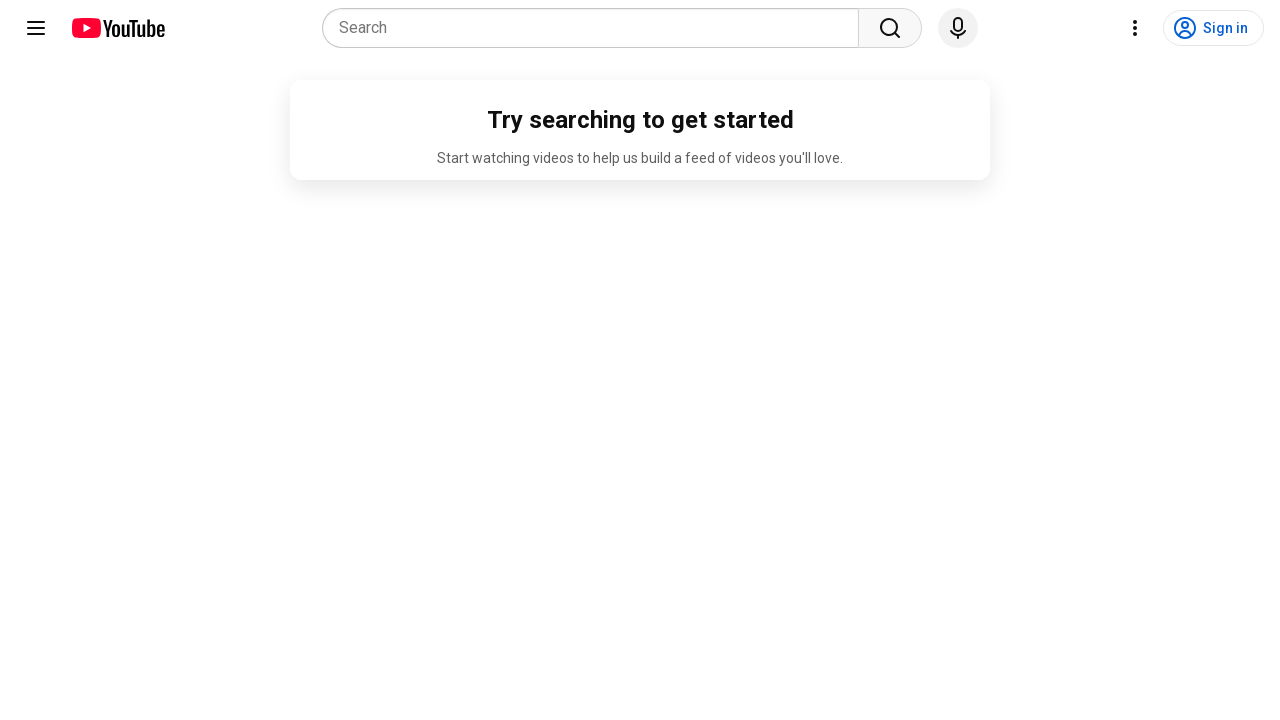

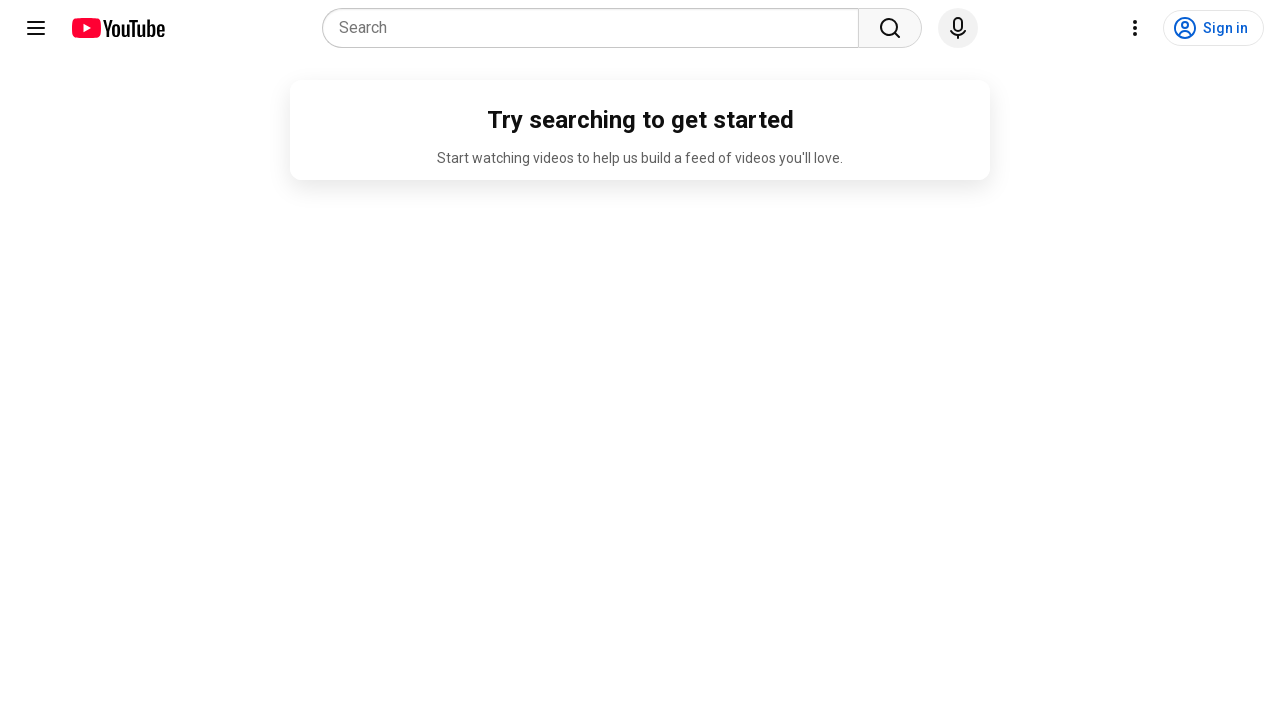